Navigates to Living Liquidz website and retrieves various properties of the logo element including its location, size, and other attributes

Starting URL: https://livingliquidz.com

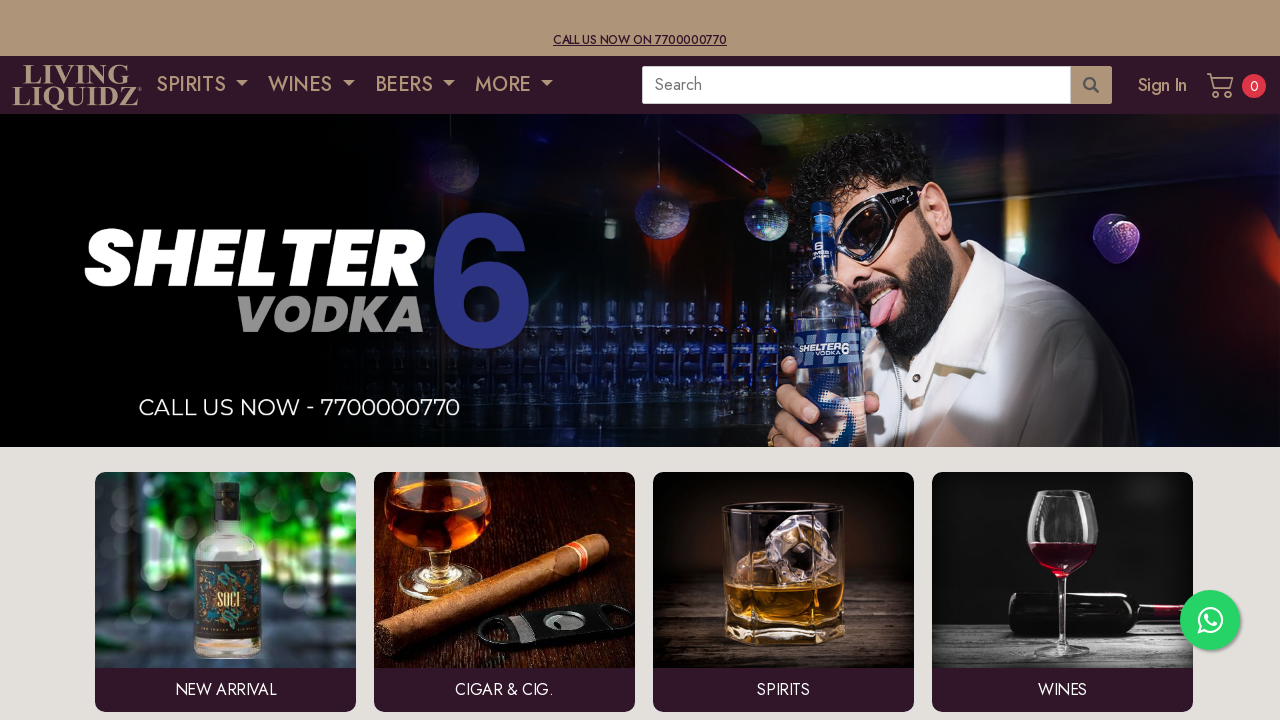

Waited for and located the Living Liquidz logo element
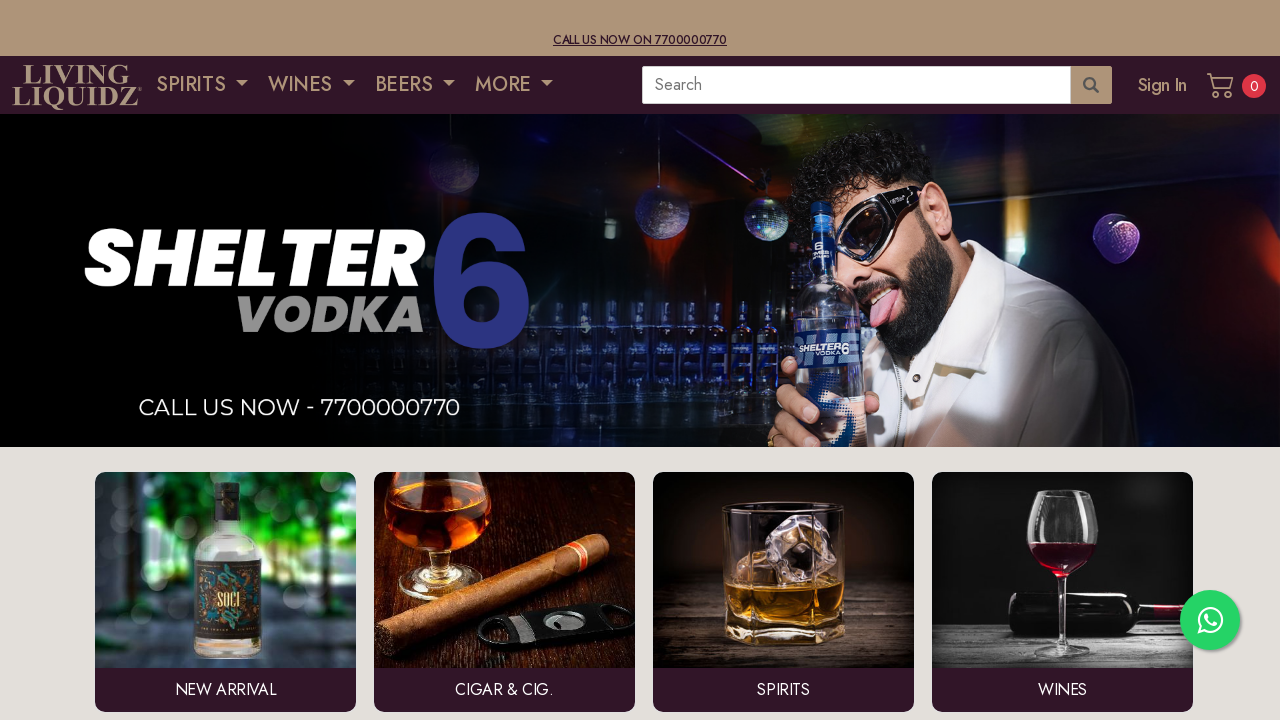

Retrieved bounding box of logo element containing location and size
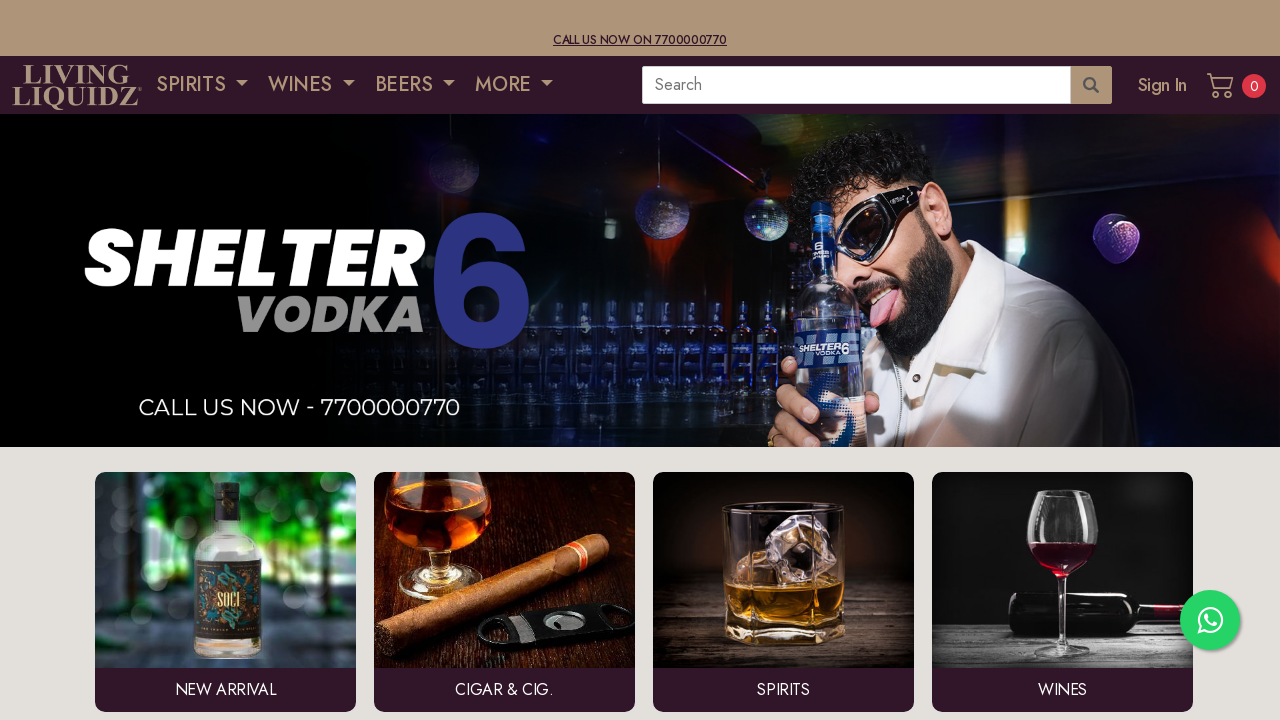

Printed logo location coordinates (x, y)
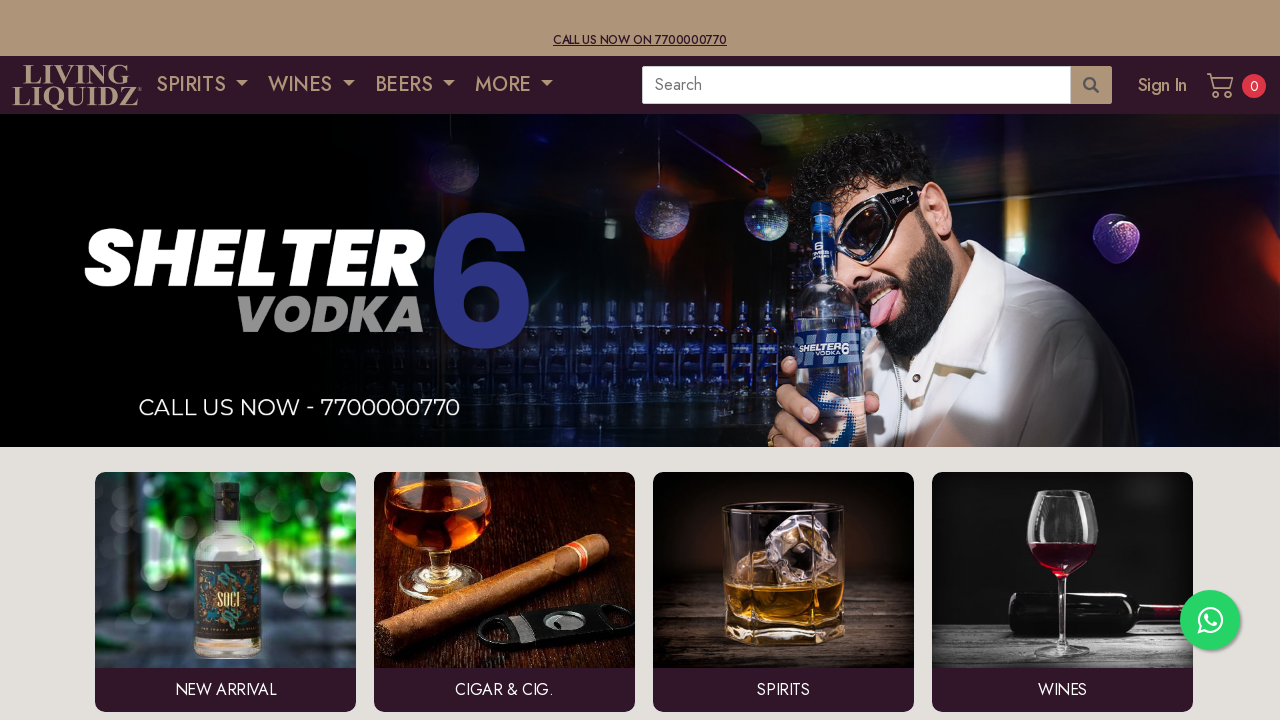

Printed logo size dimensions (width, height)
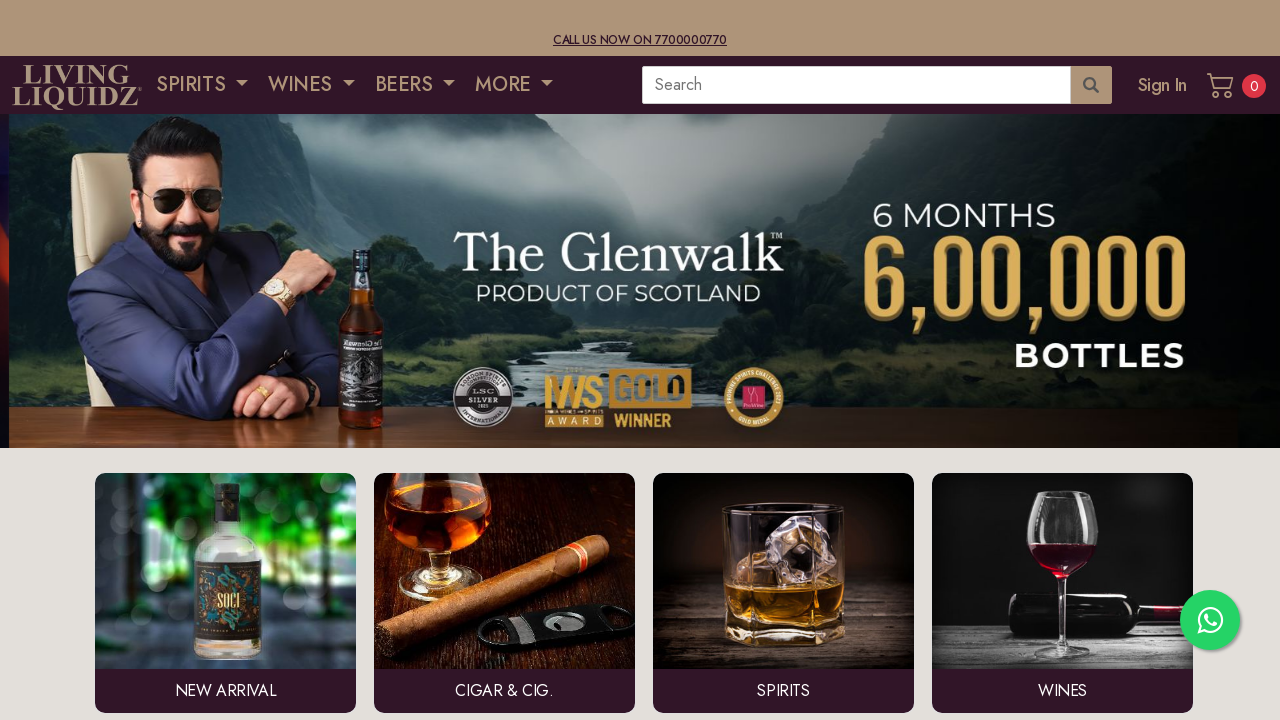

Retrieved tag name of logo element
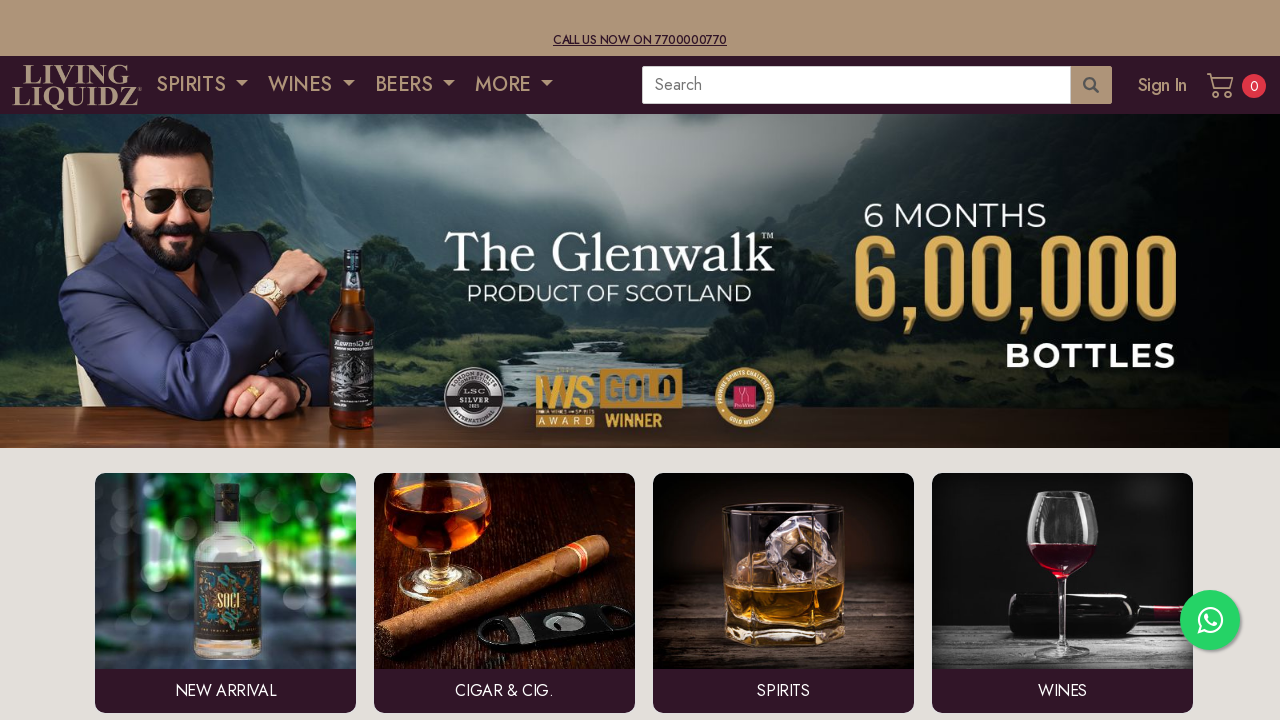

Printed logo tag name: img
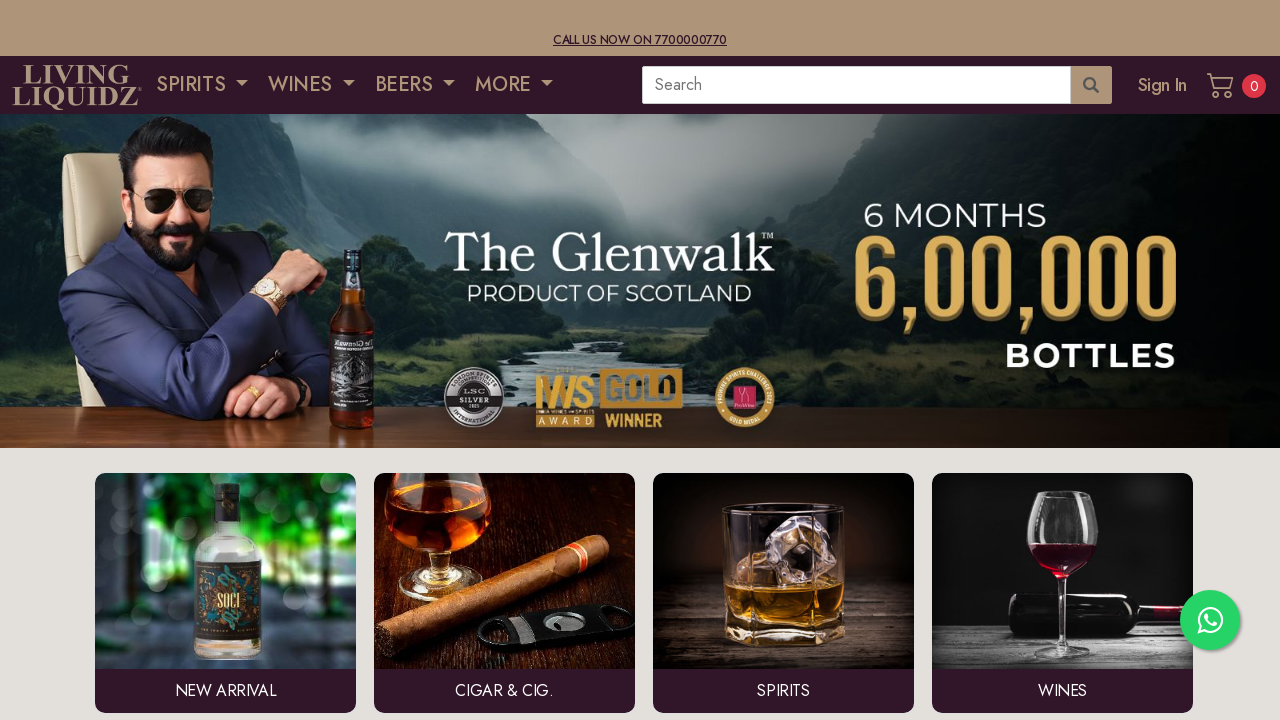

Retrieved alt text attribute of logo element
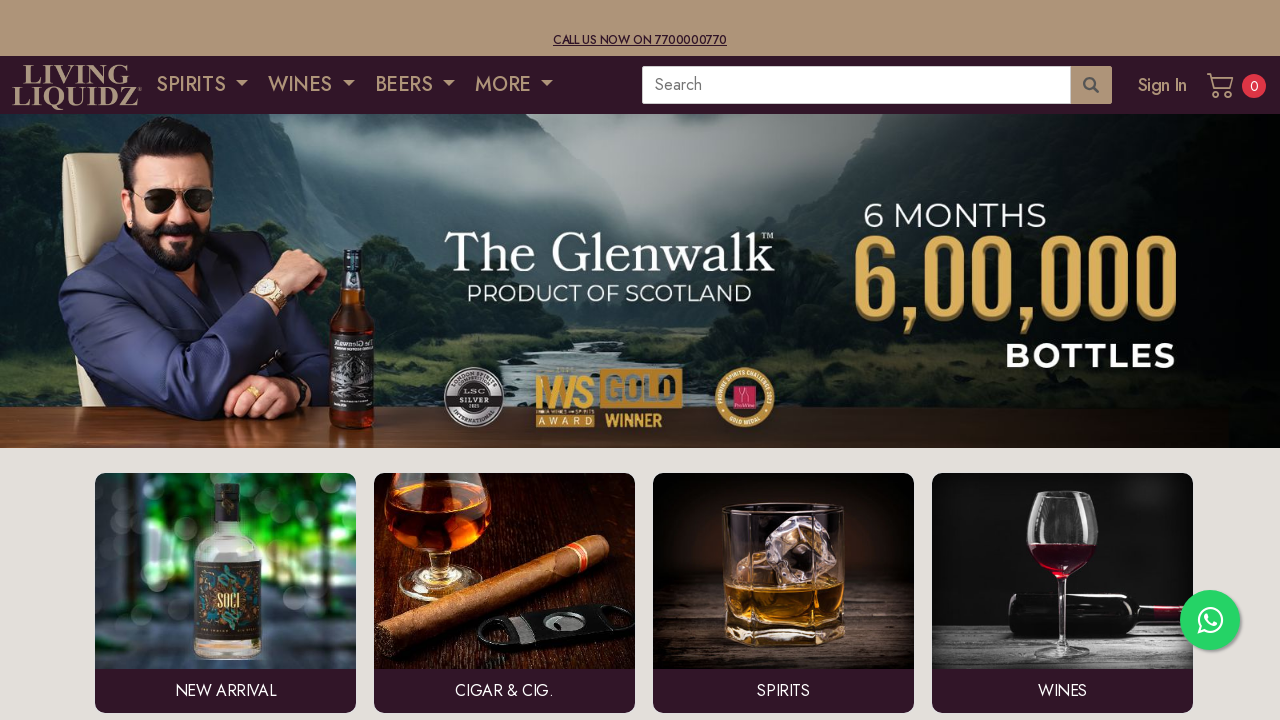

Printed logo accessible name: Living Liquidz
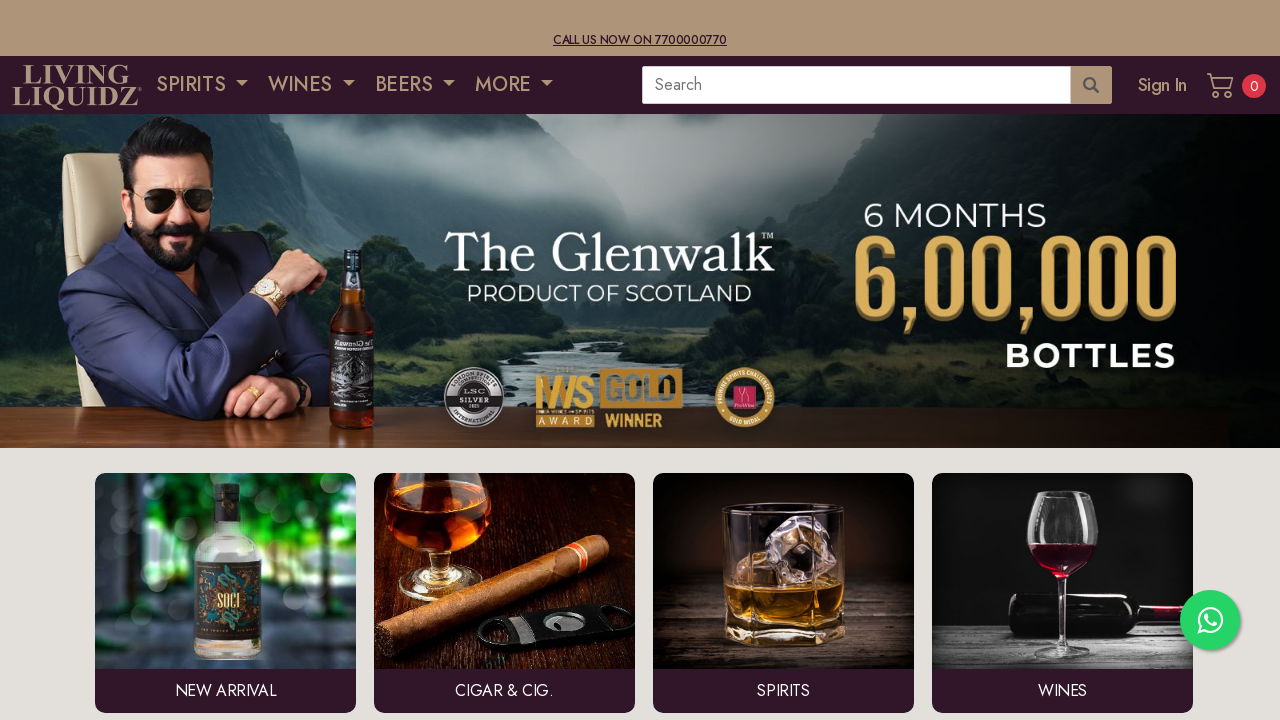

Retrieved ARIA role attribute of logo element
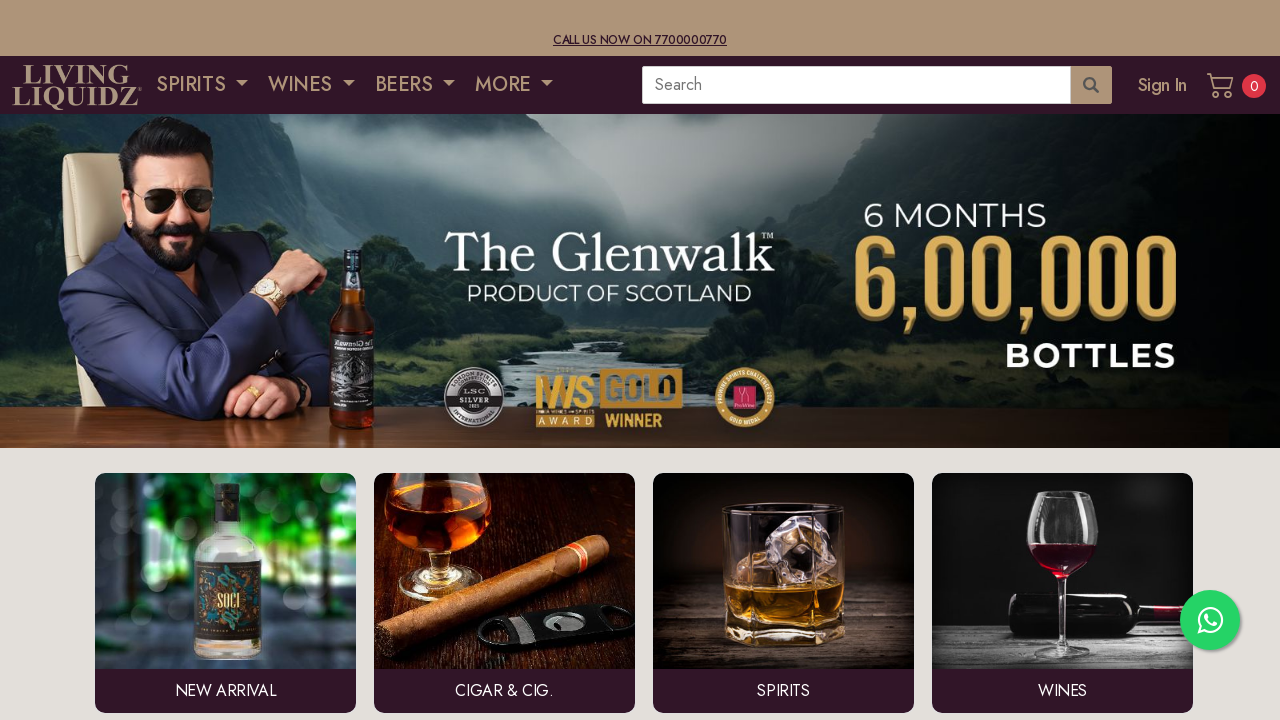

Printed logo ARIA role: None
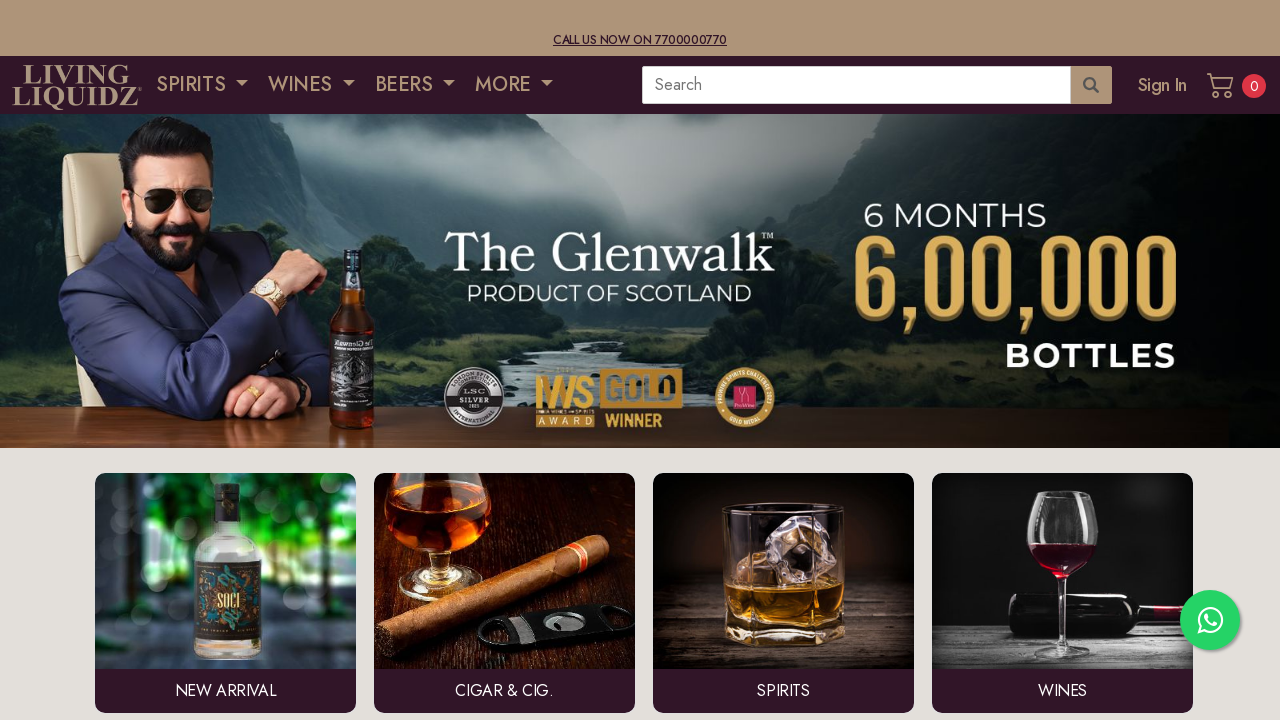

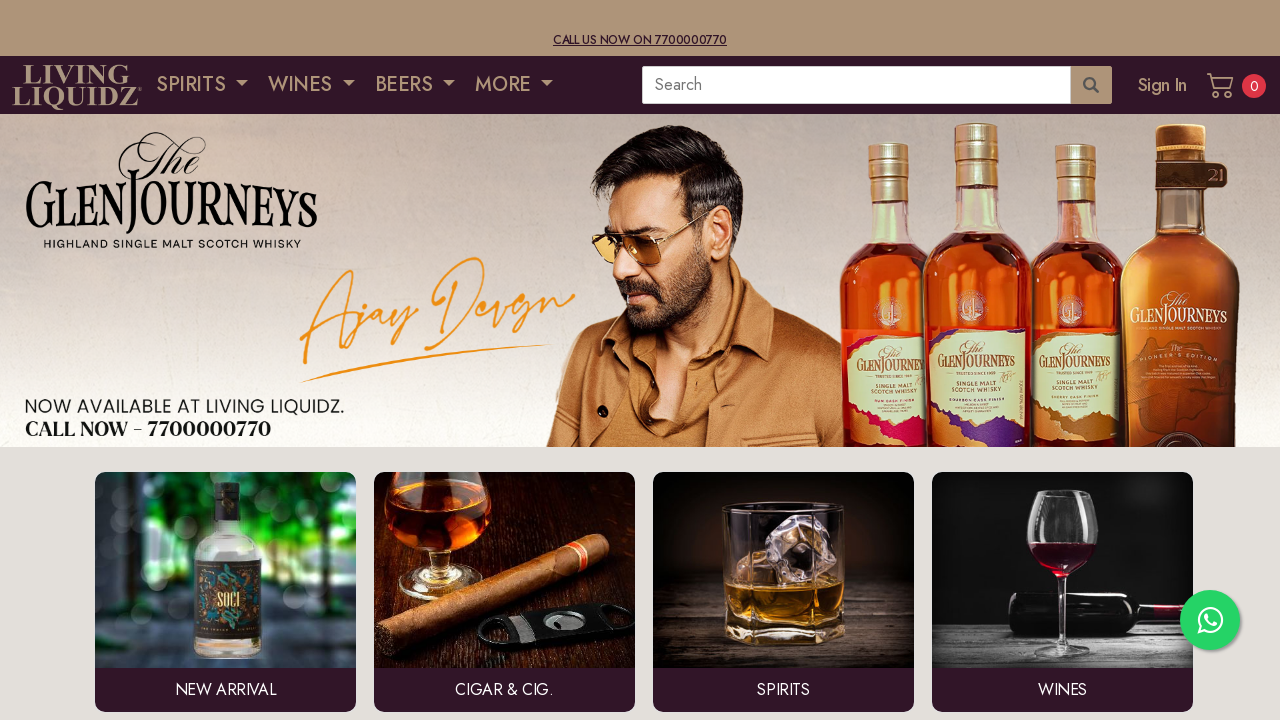